Tests that the browser back button works correctly with filter navigation.

Starting URL: https://demo.playwright.dev/todomvc

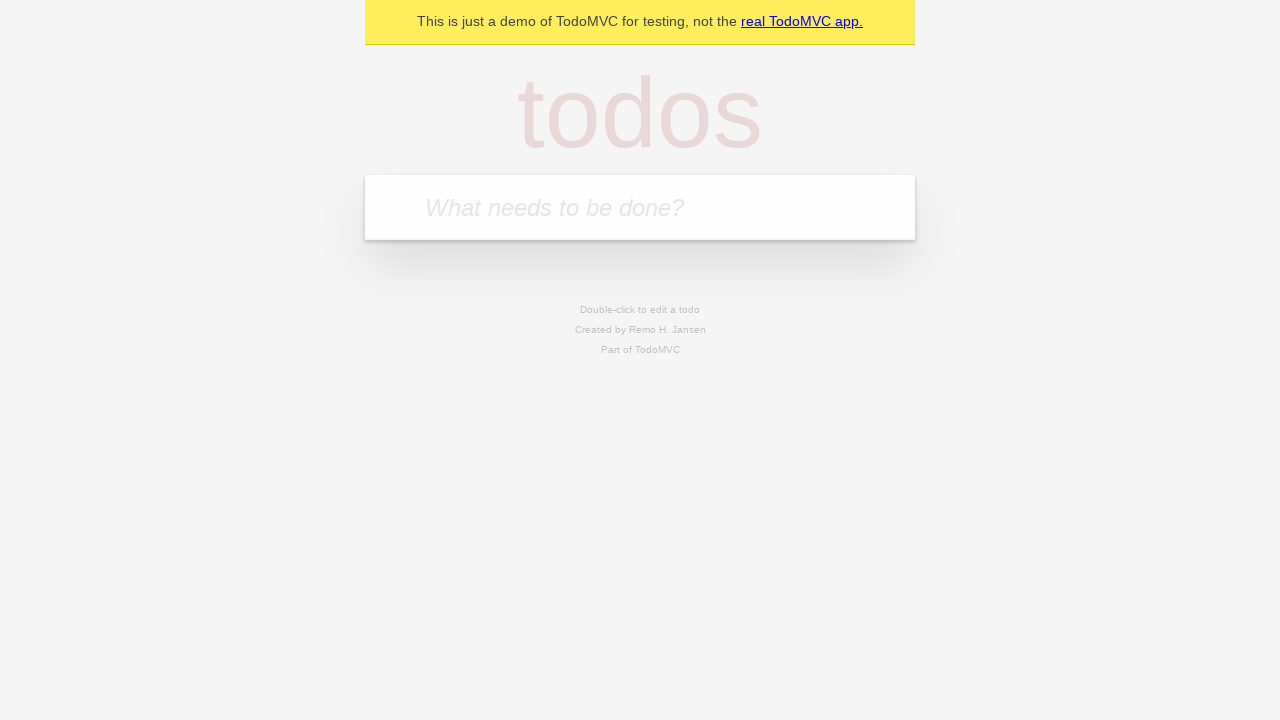

Filled new todo input with 'buy some cheese' on .new-todo
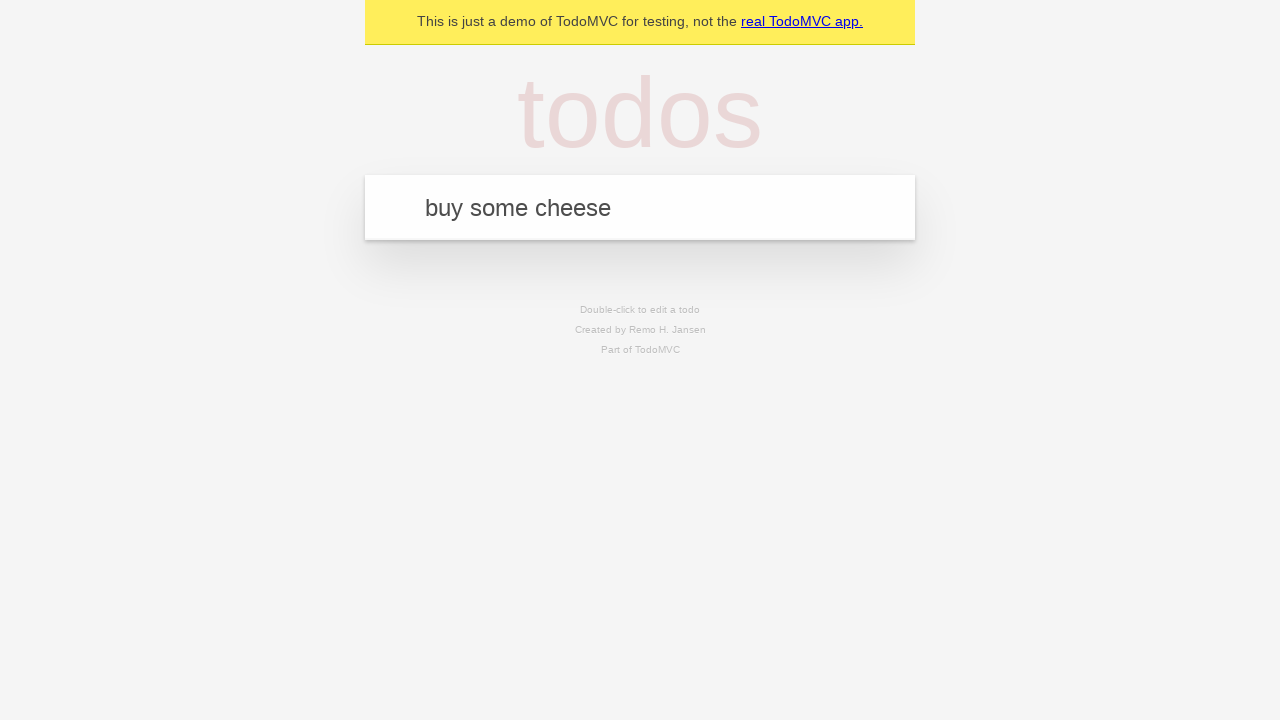

Pressed Enter to create first todo on .new-todo
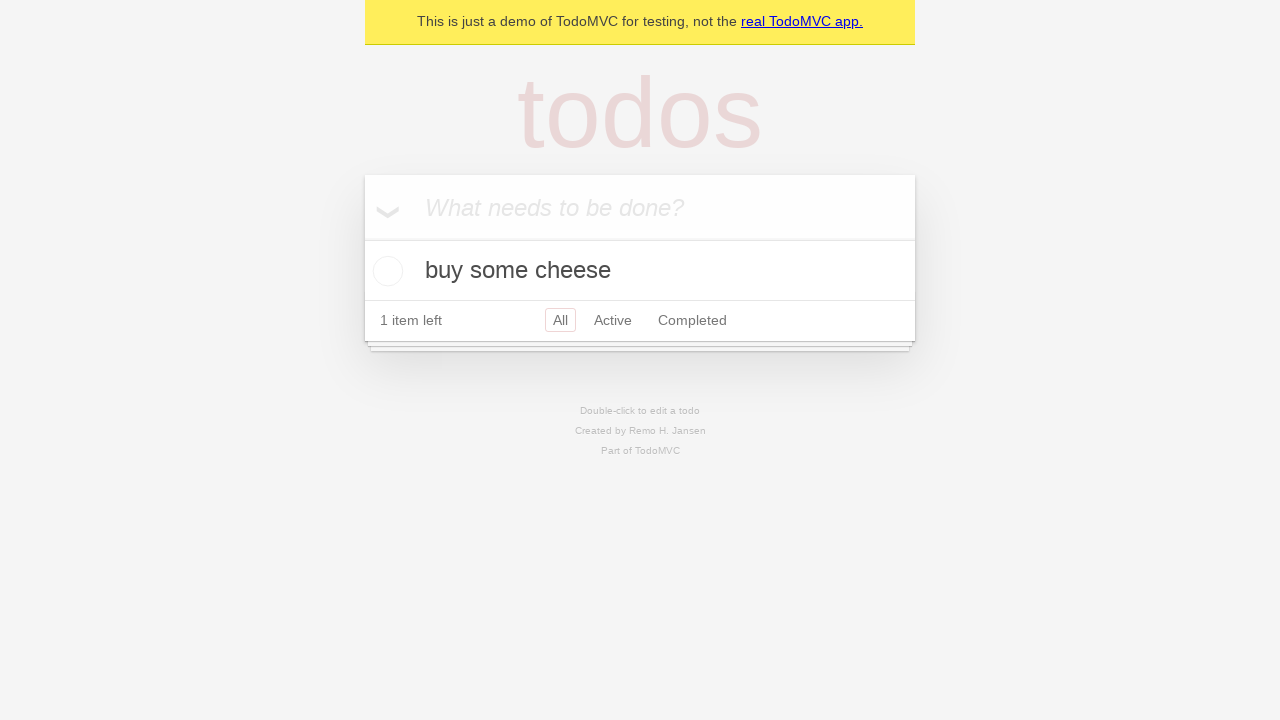

Filled new todo input with 'feed the cat' on .new-todo
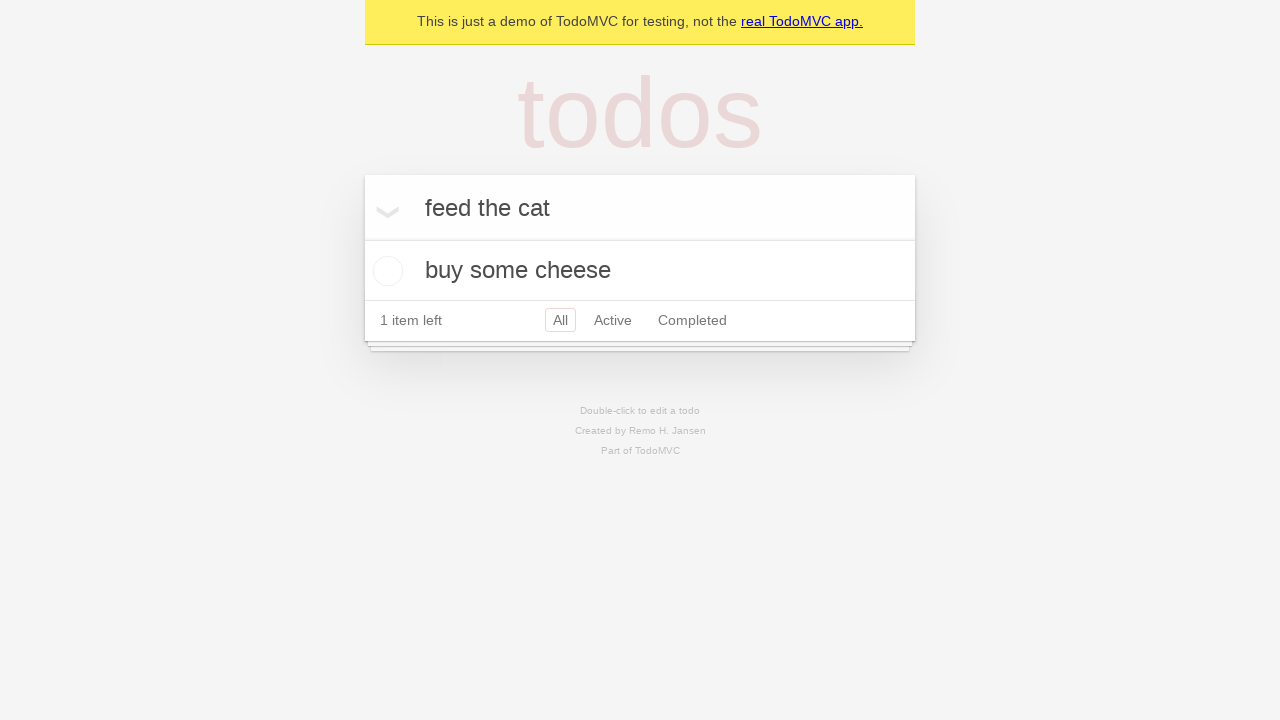

Pressed Enter to create second todo on .new-todo
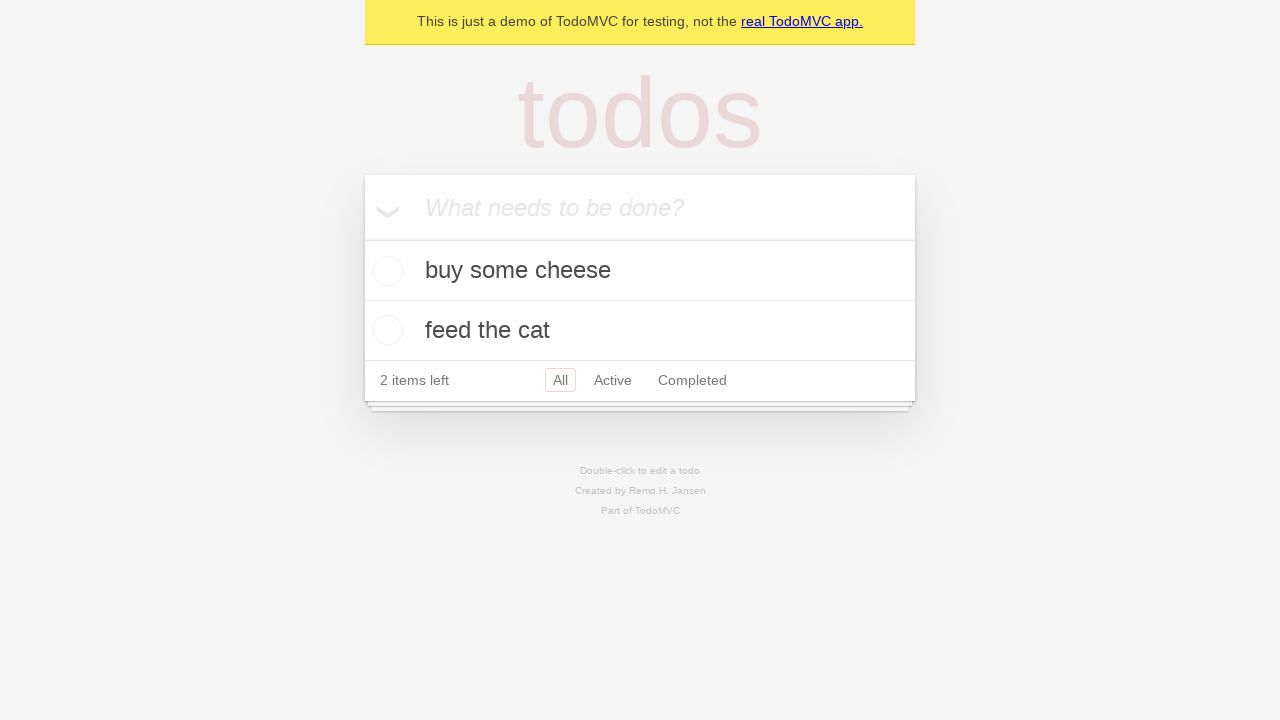

Filled new todo input with 'book a doctors appointment' on .new-todo
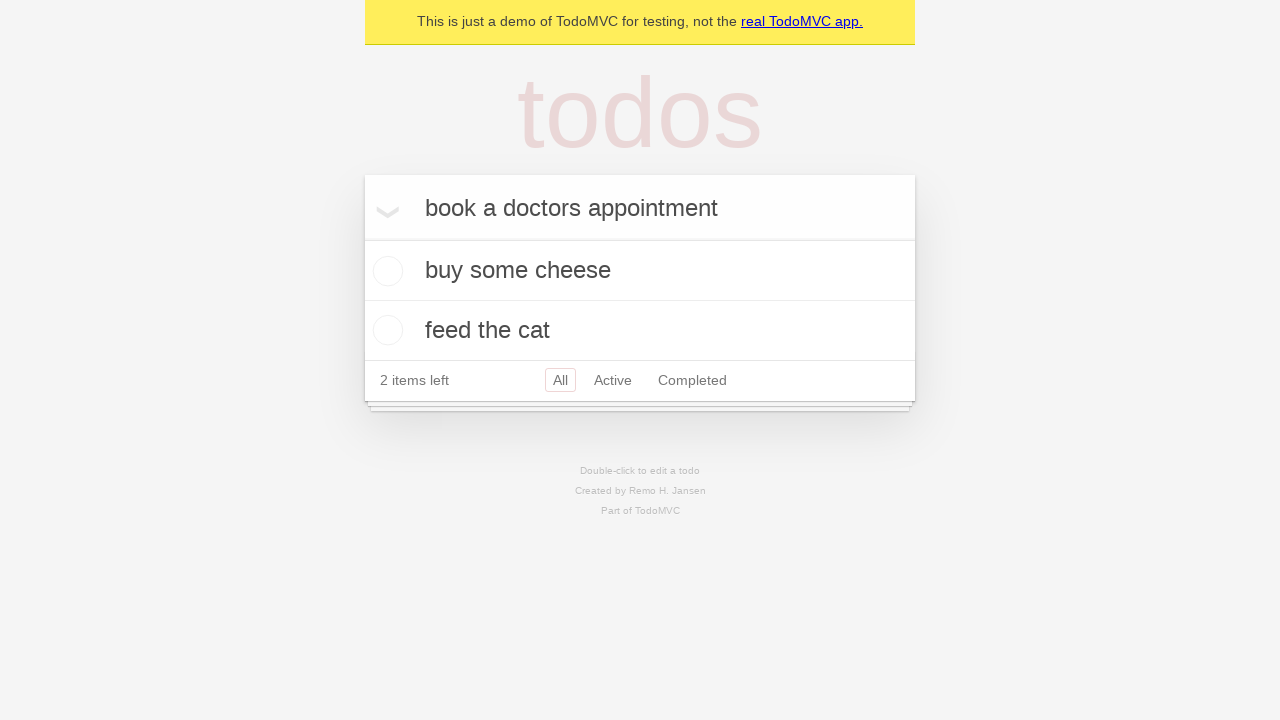

Pressed Enter to create third todo on .new-todo
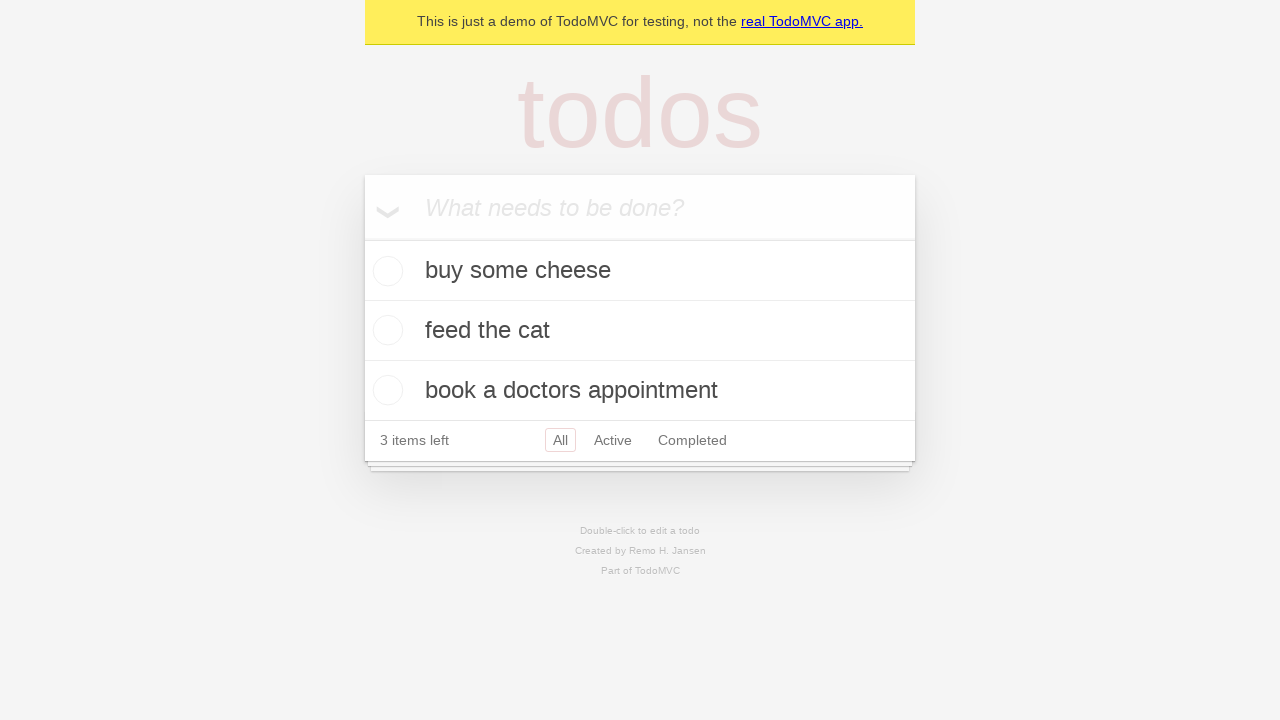

Checked second todo item as completed at (385, 330) on .todo-list li .toggle >> nth=1
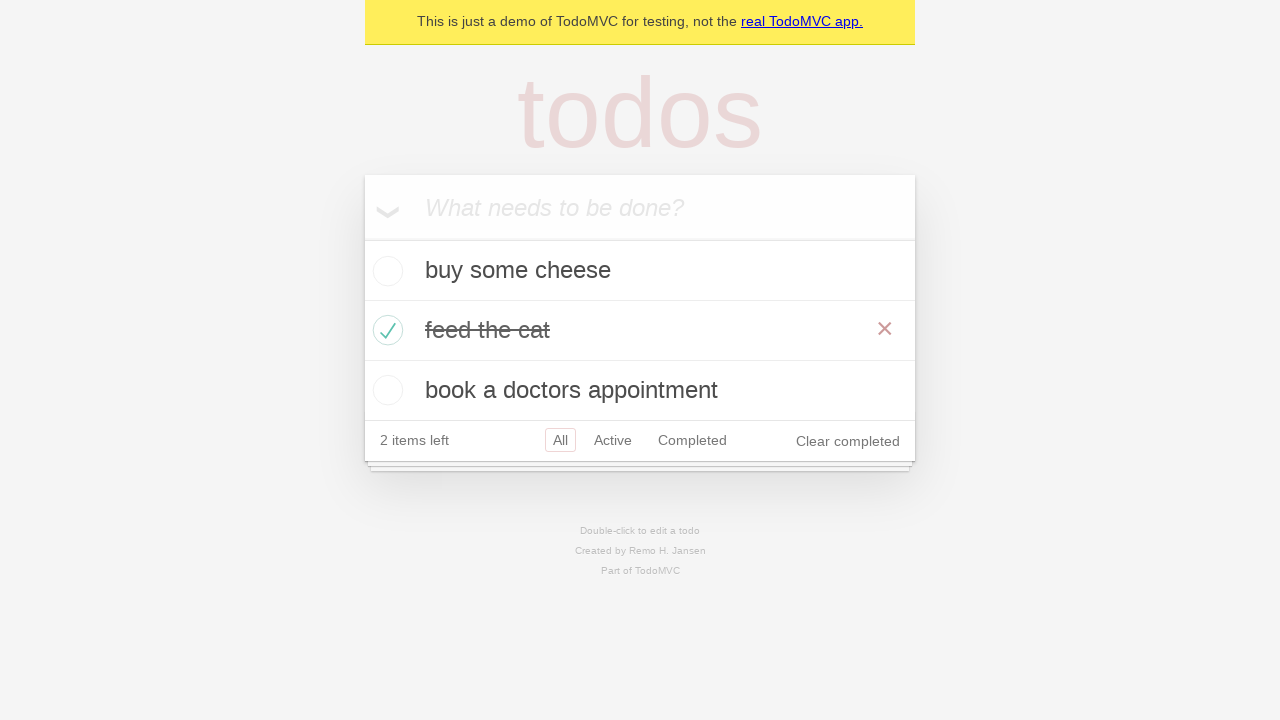

Clicked All filter to show all todos at (560, 440) on .filters >> text=All
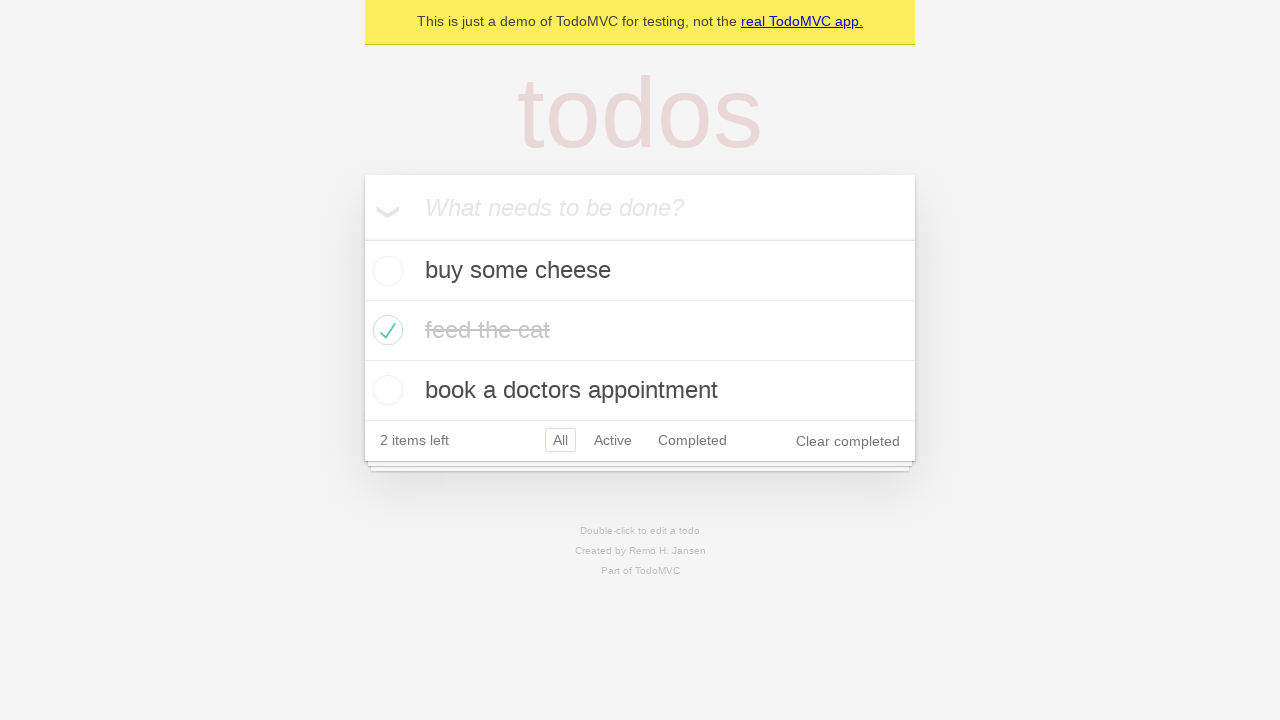

Clicked Active filter to show only active todos at (613, 440) on .filters >> text=Active
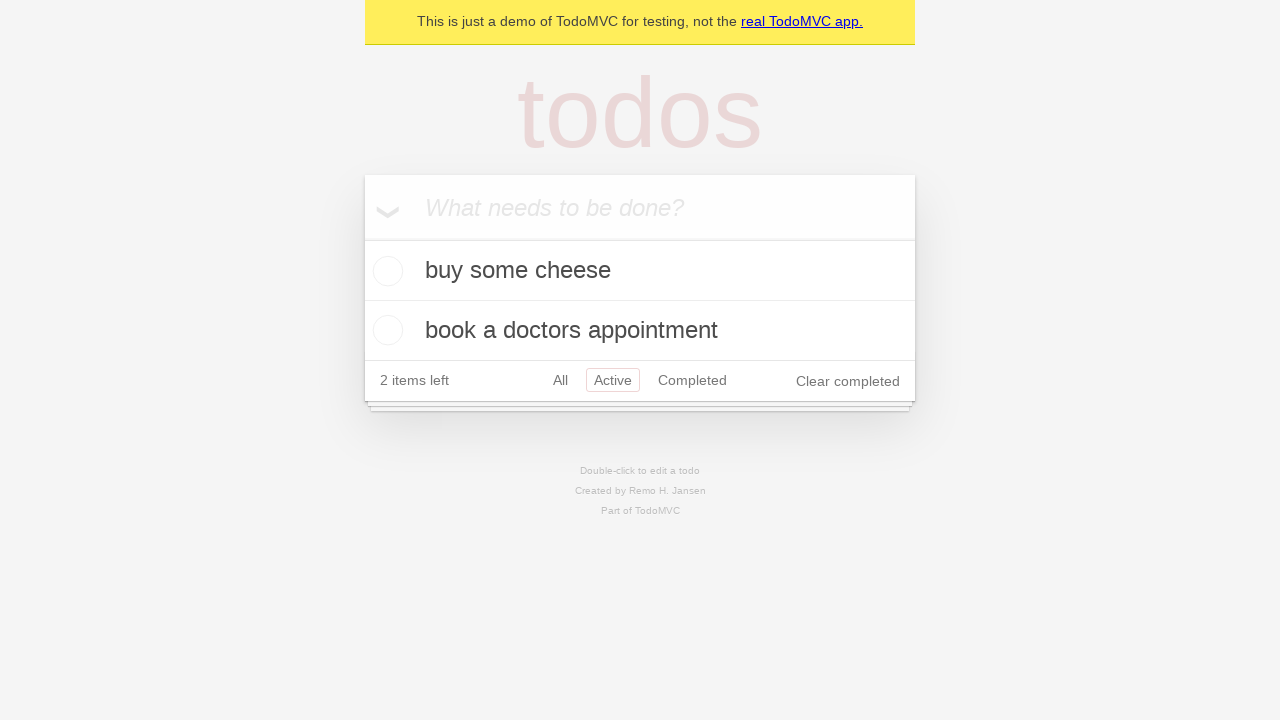

Clicked Completed filter to show only completed todos at (692, 380) on .filters >> text=Completed
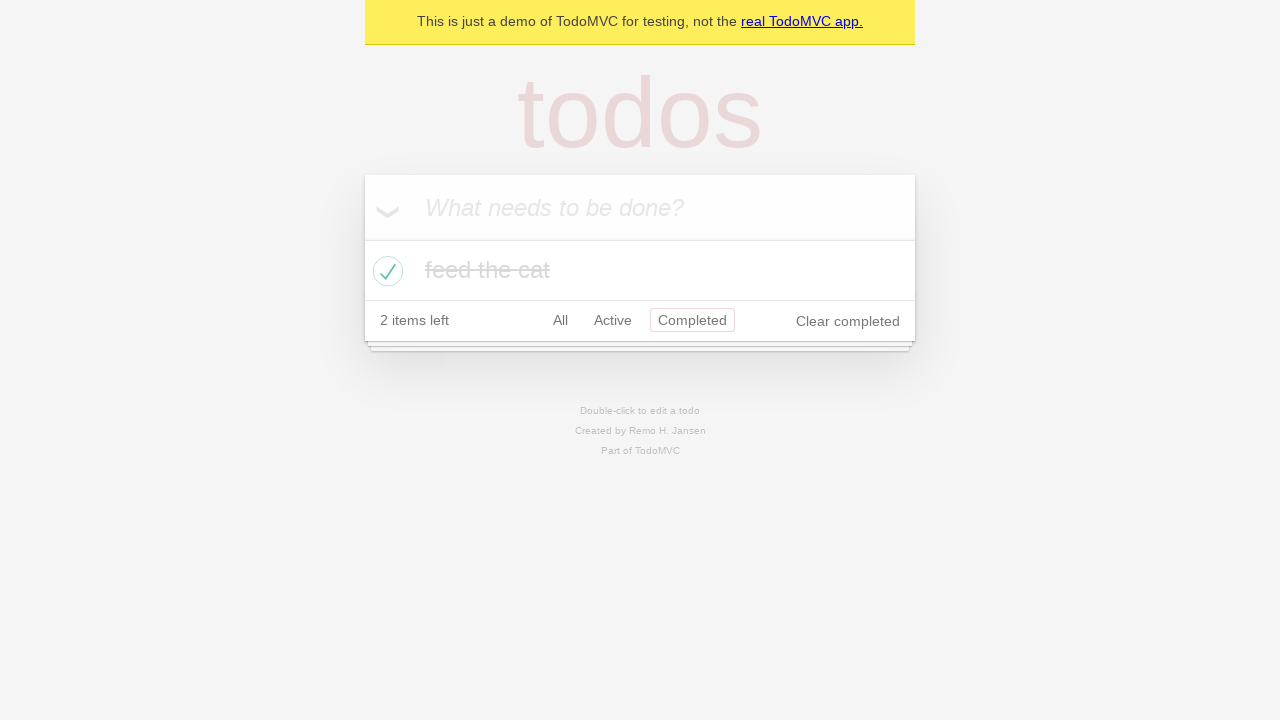

Navigated back using browser back button (from Completed to Active filter)
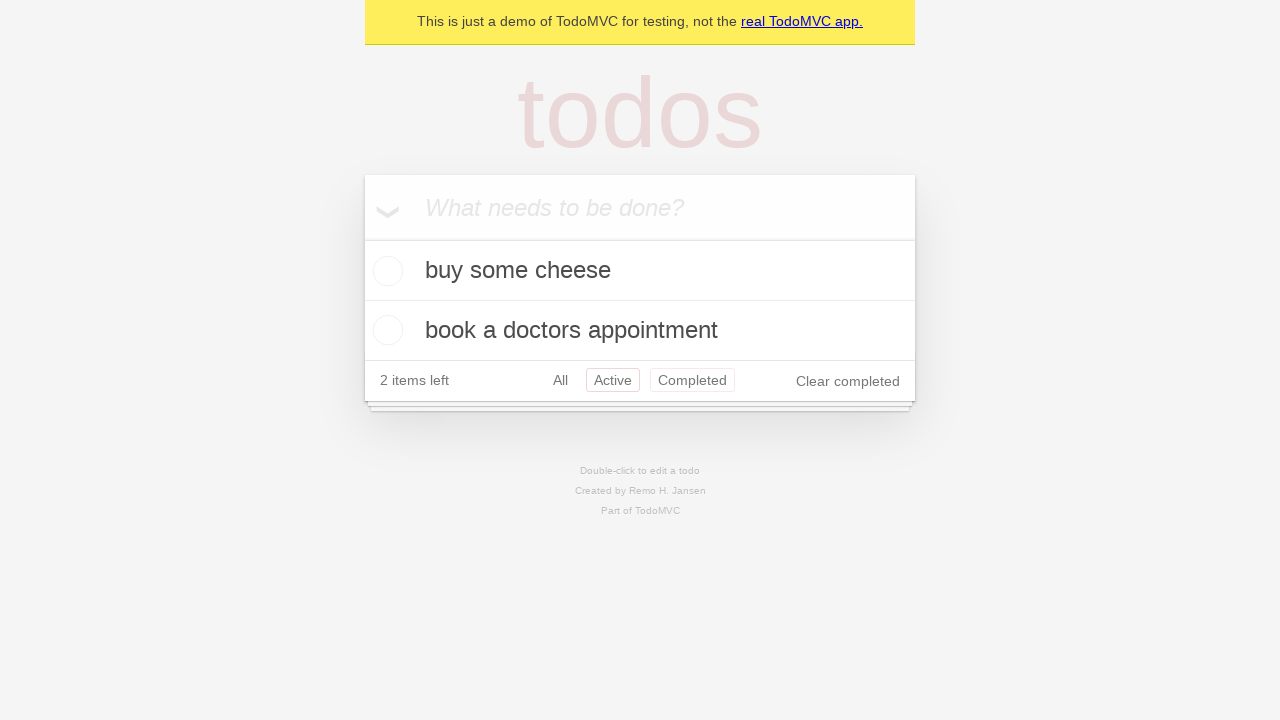

Navigated back using browser back button (from Active to All filter)
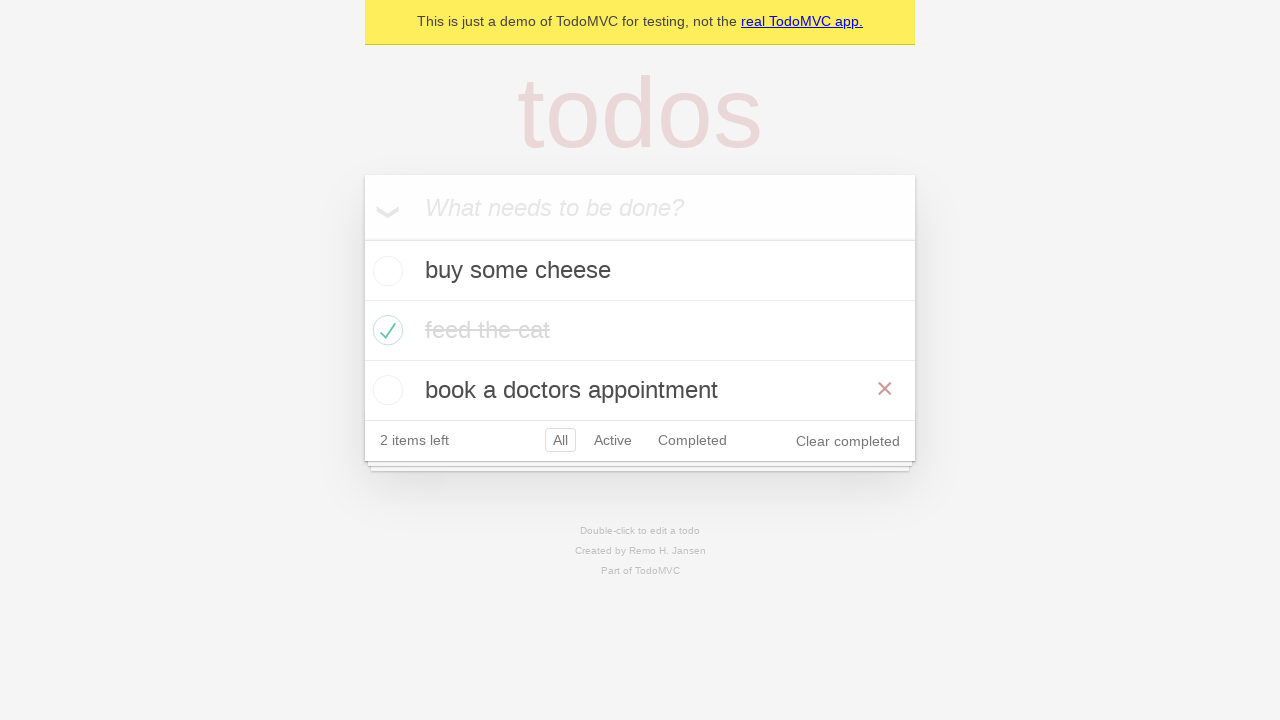

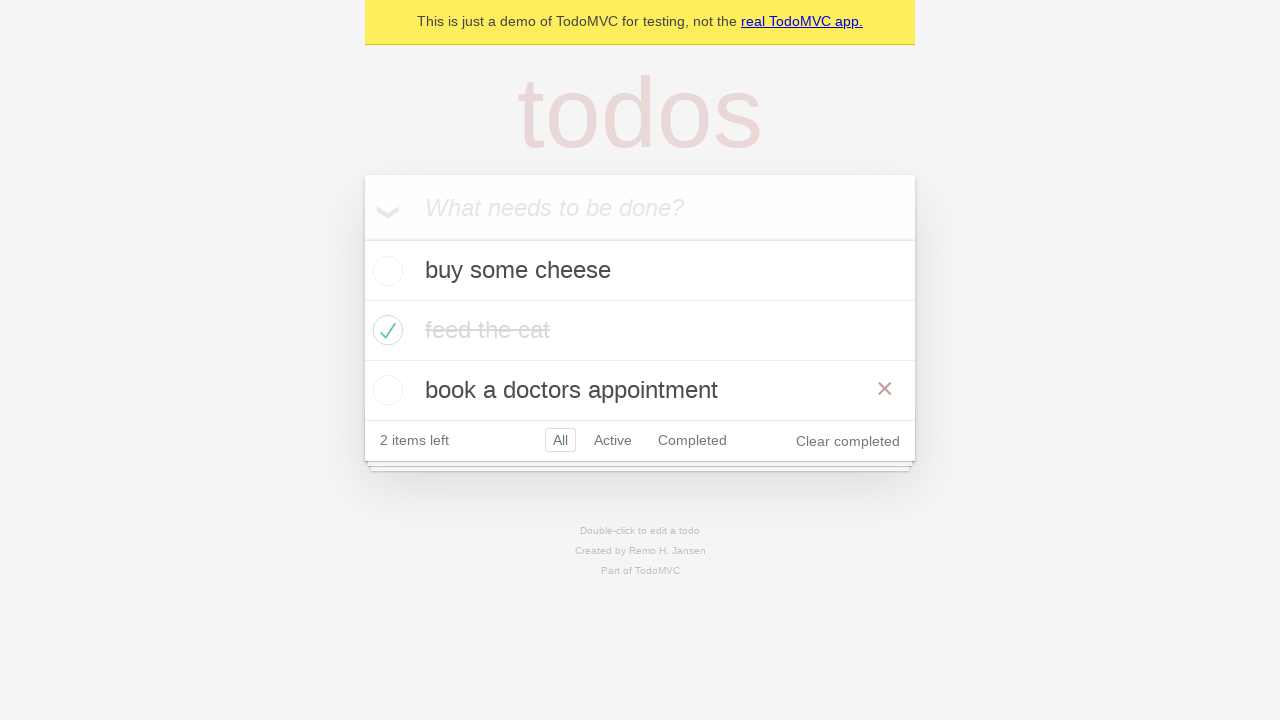